Opens a webpage and verifies that a text element containing "Linkedin" is present on the page

Starting URL: https://yahaya-dev.vercel.app/

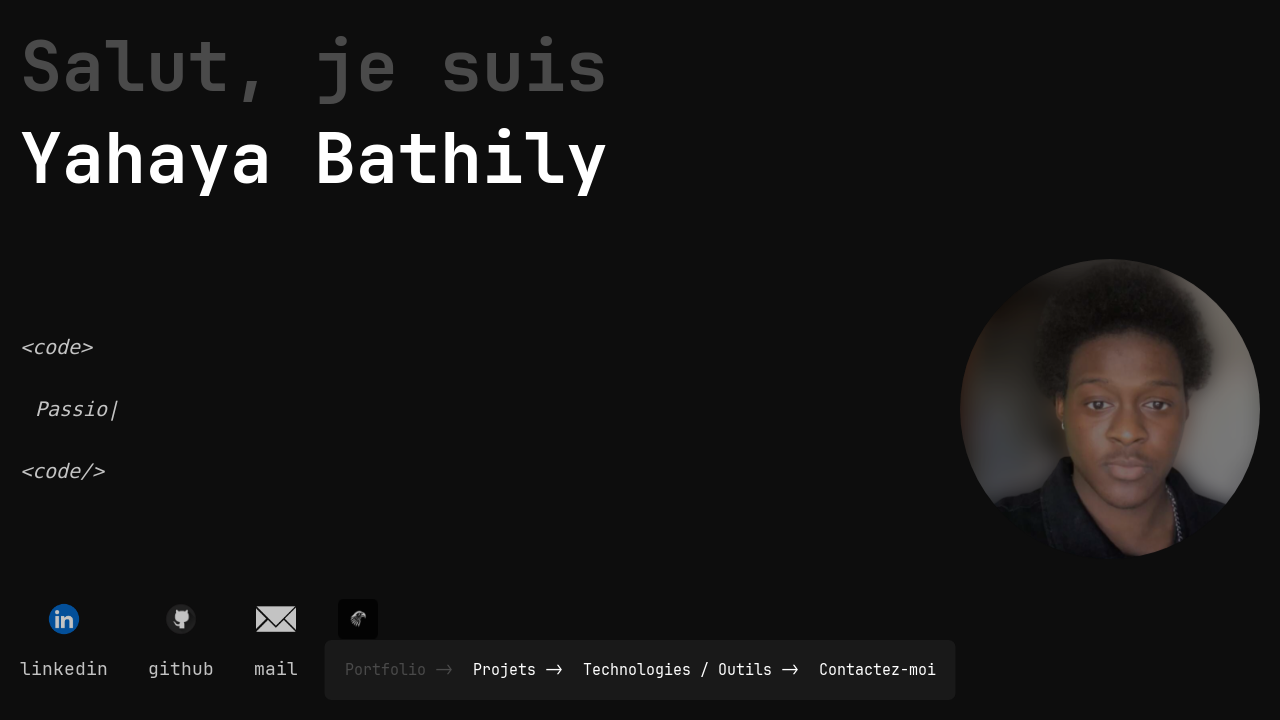

Waited for div element containing 'Linkedin' text to be present on the page
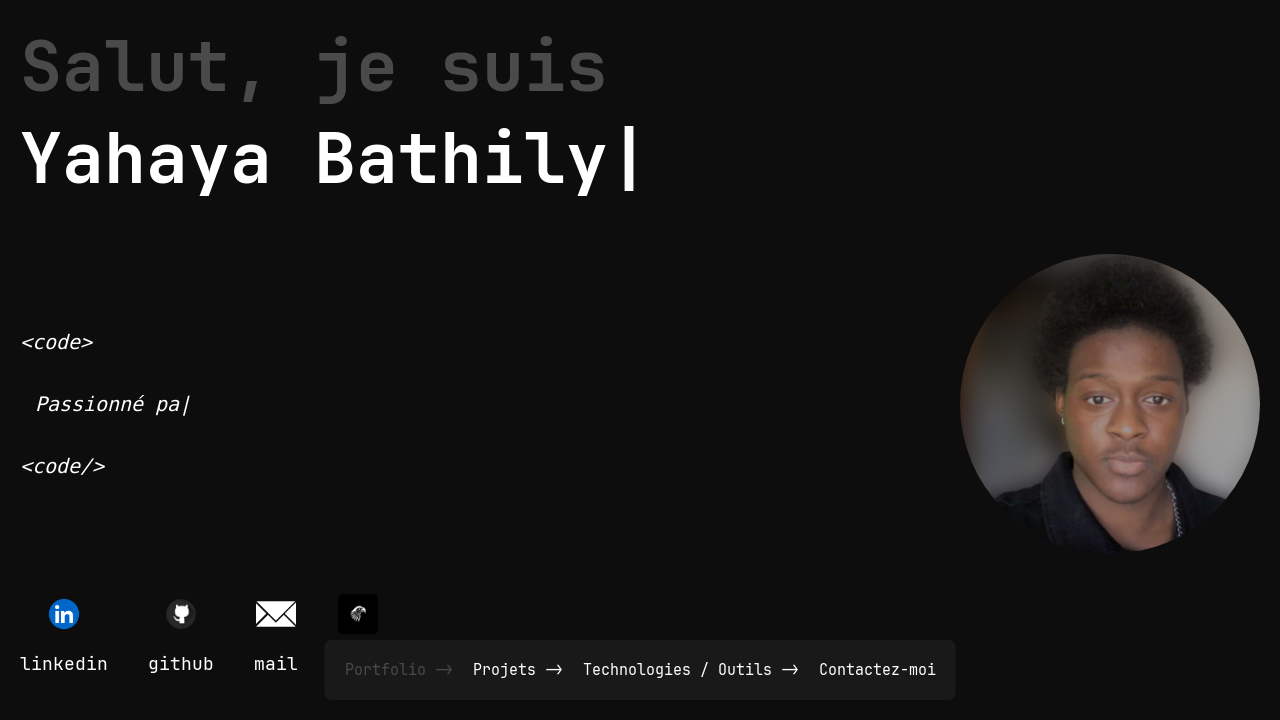

Verified that the 'Linkedin' text element is visible on the page
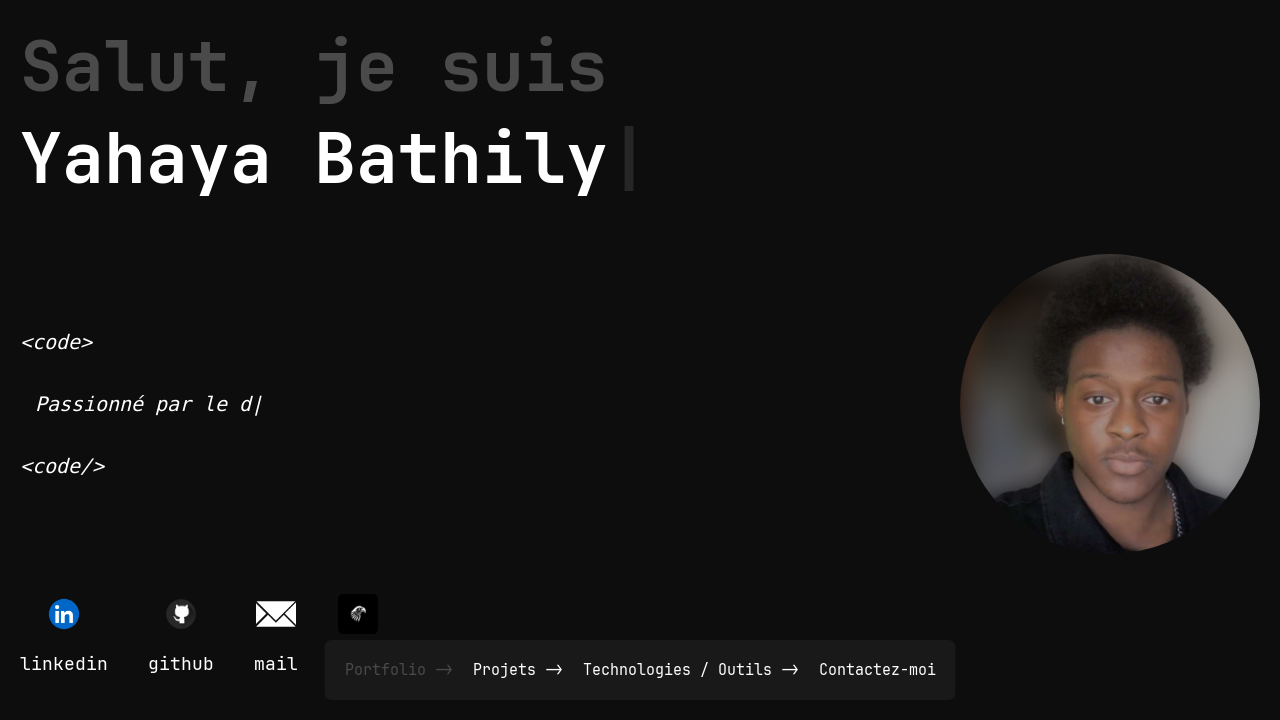

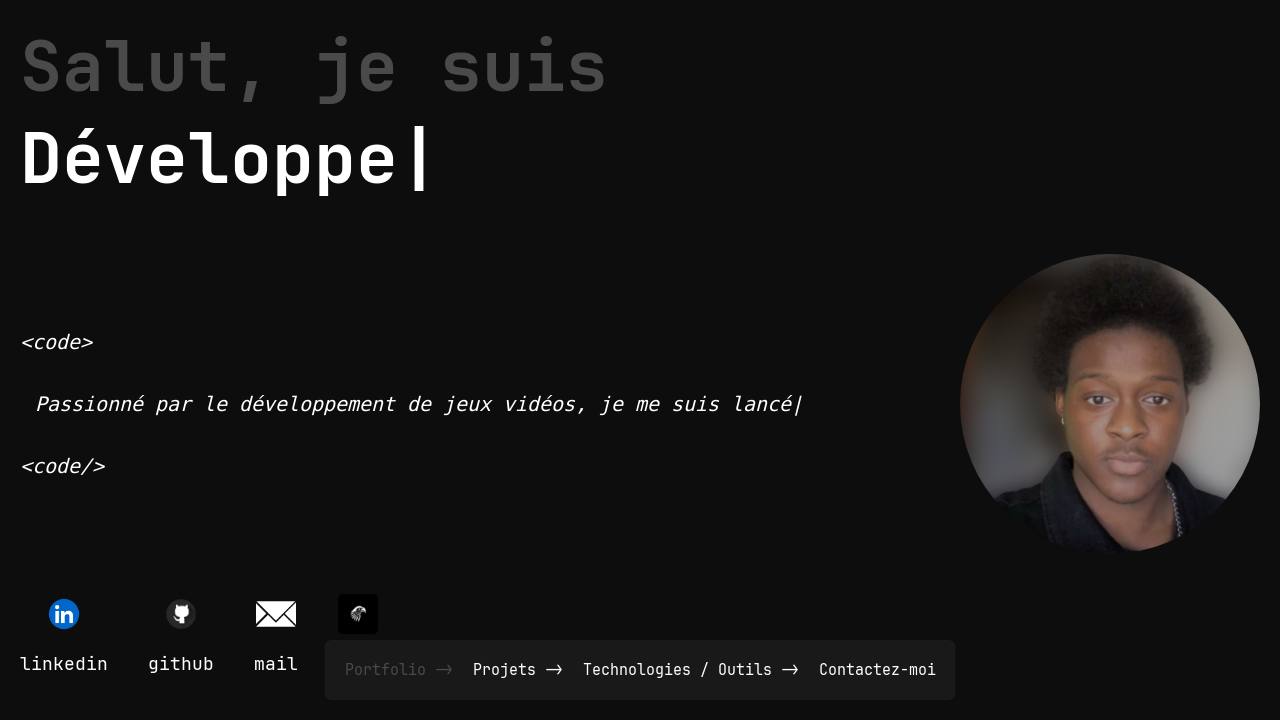